Tests show/hide functionality of a text box element on the page

Starting URL: https://rahulshettyacademy.com/AutomationPractice/

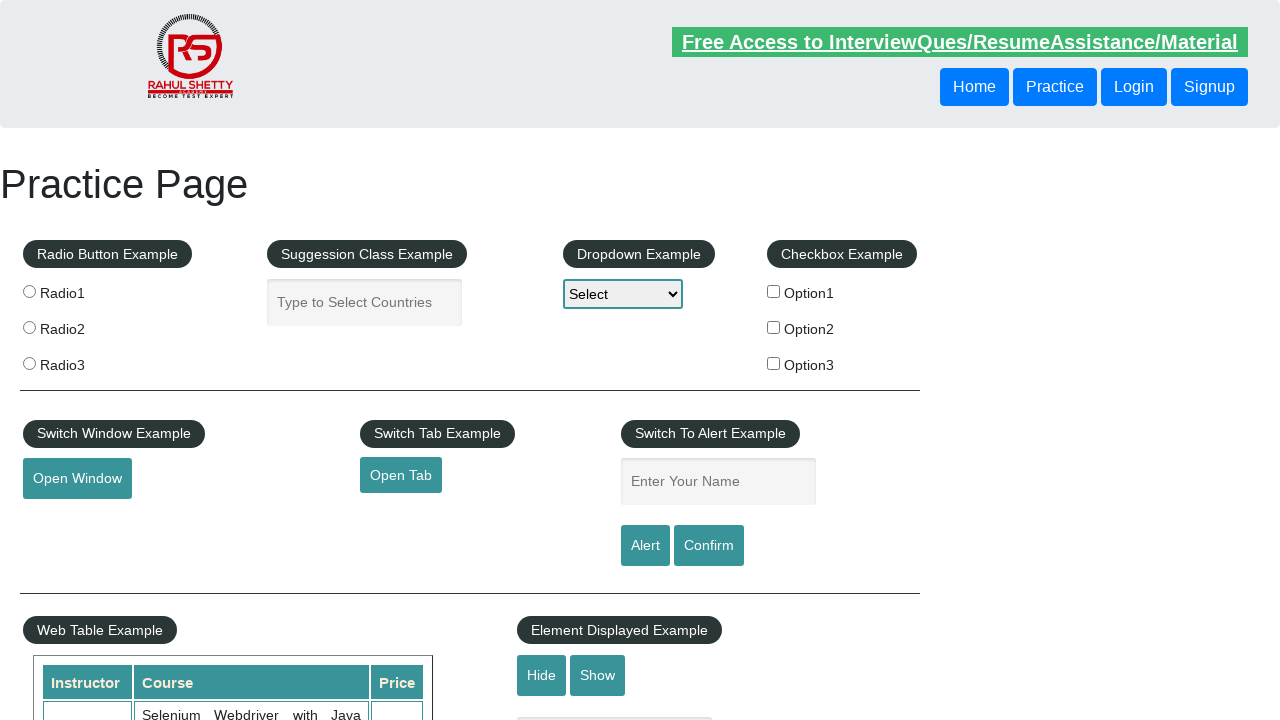

Verified text box is initially visible
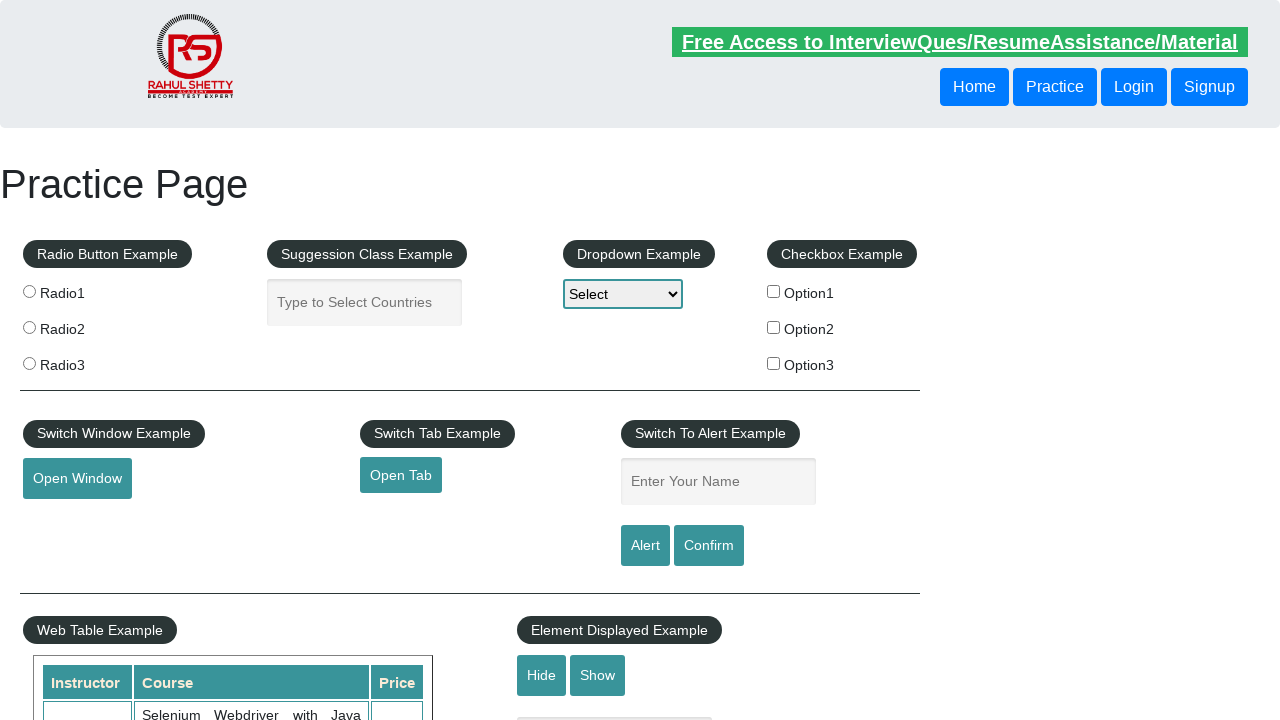

Clicked hide button to hide text box at (542, 675) on #hide-textbox
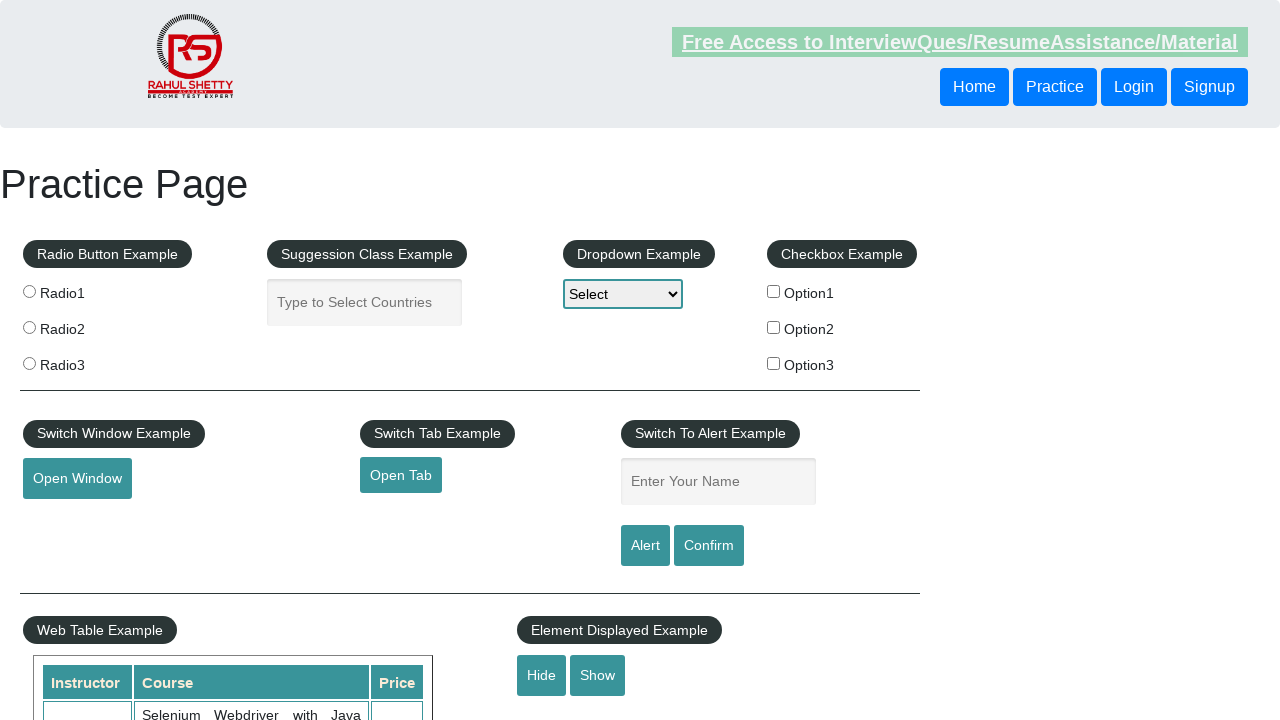

Verified text box is now hidden
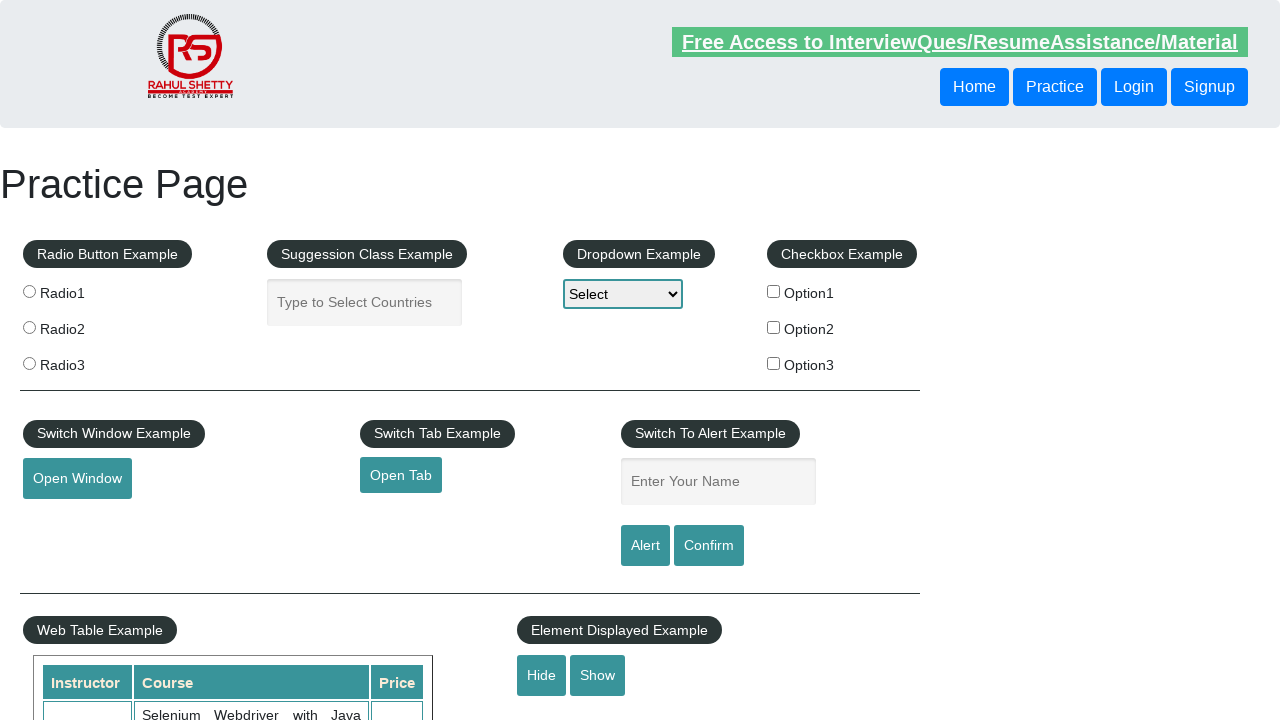

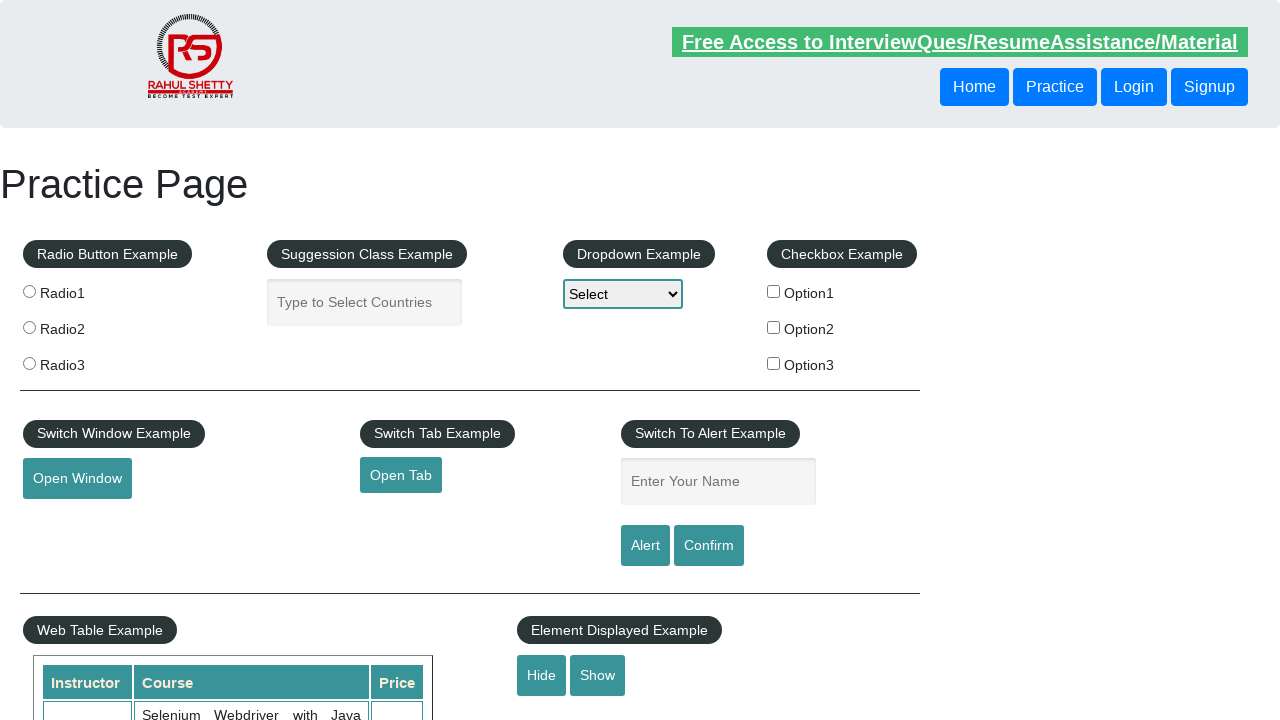